Scrolls down the page by 500 pixels

Starting URL: https://ultimateqa.com/simple-html-elements-for-automation/

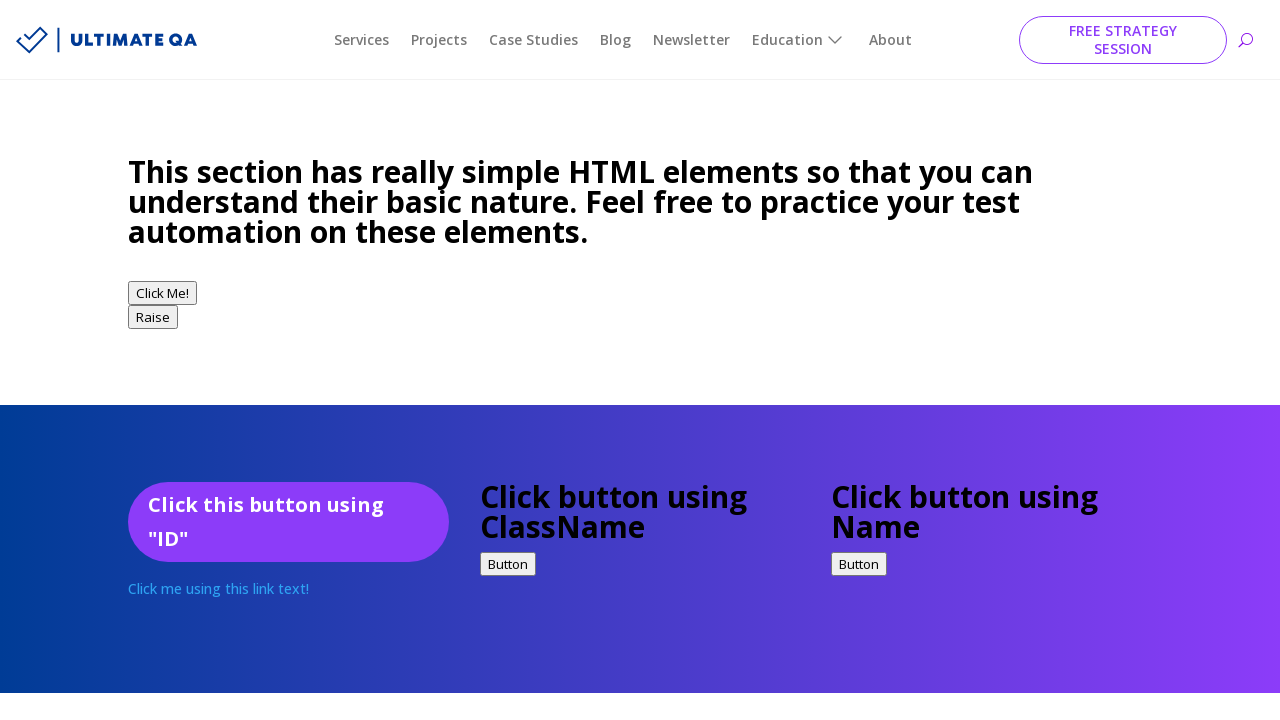

Scrolled down the page by 500 pixels
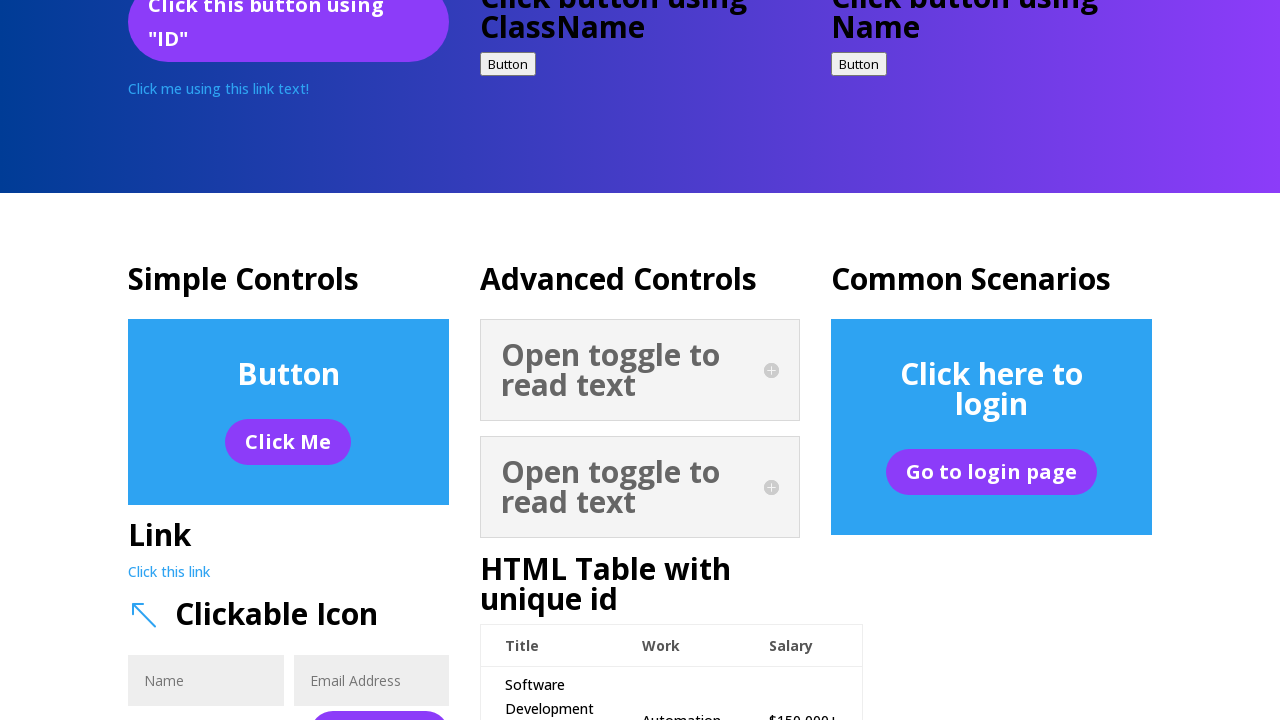

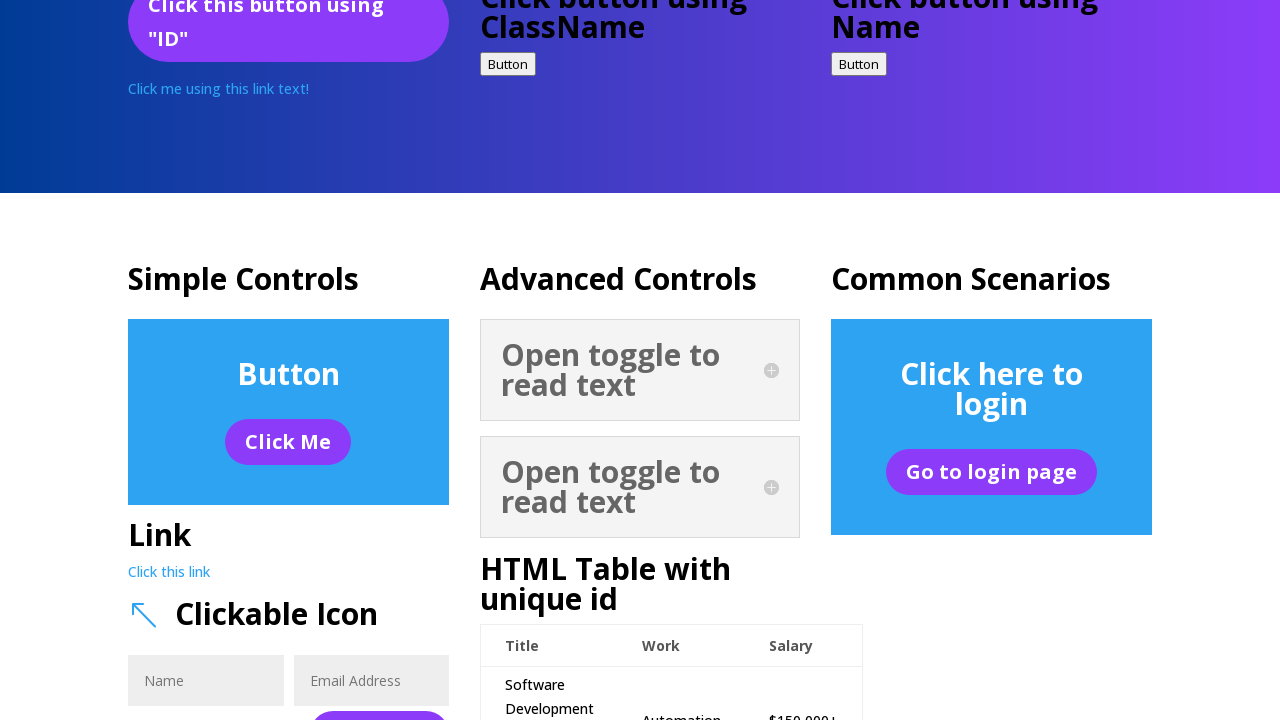